Tests JavaScript alert handling by navigating to W3Schools tryit page, switching to the result iframe, clicking a button that triggers an alert, and accepting the alert dialog.

Starting URL: https://www.w3schools.com/js/tryit.asp?filename=tryjs_alert

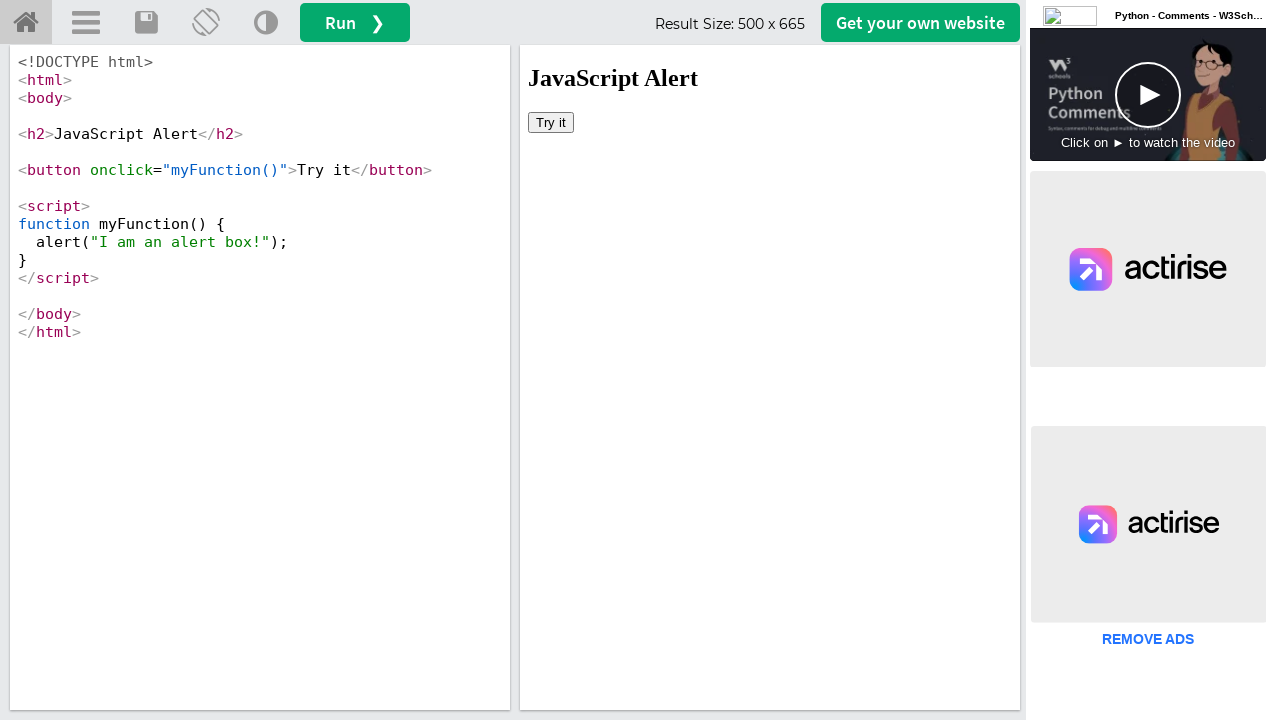

Waited 2 seconds for page to load
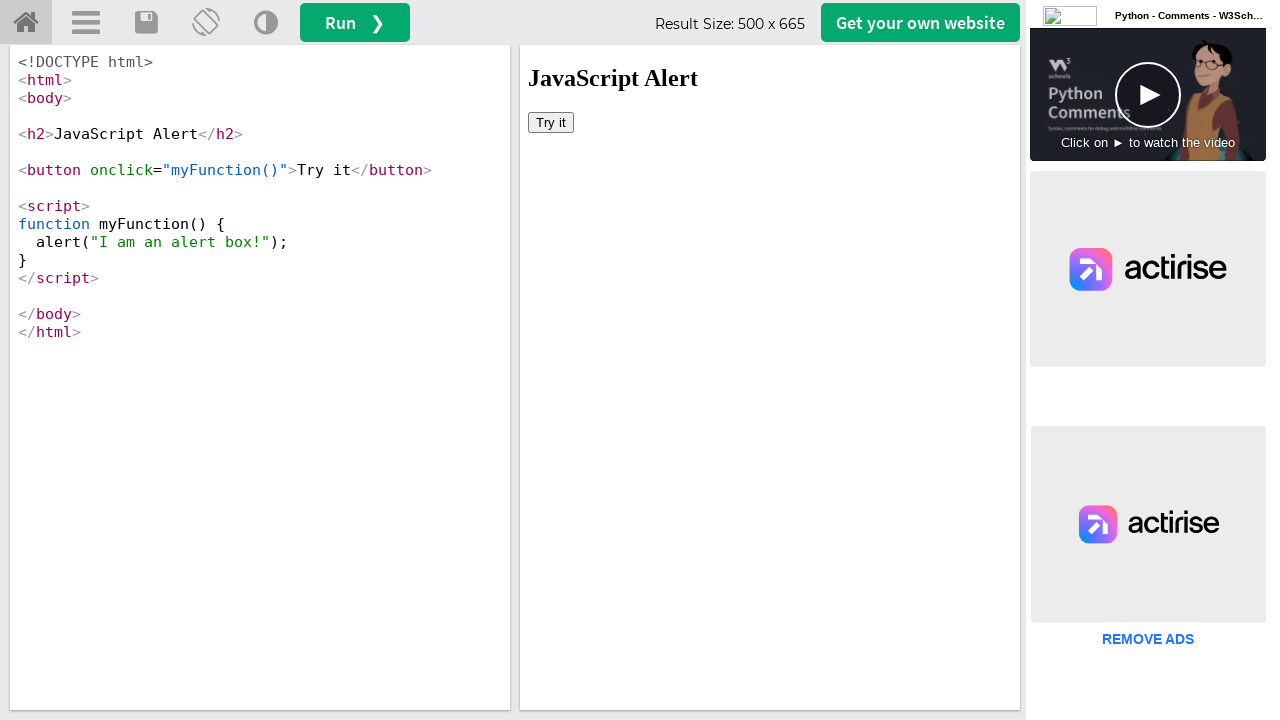

Located the result iframe (#iframeResult)
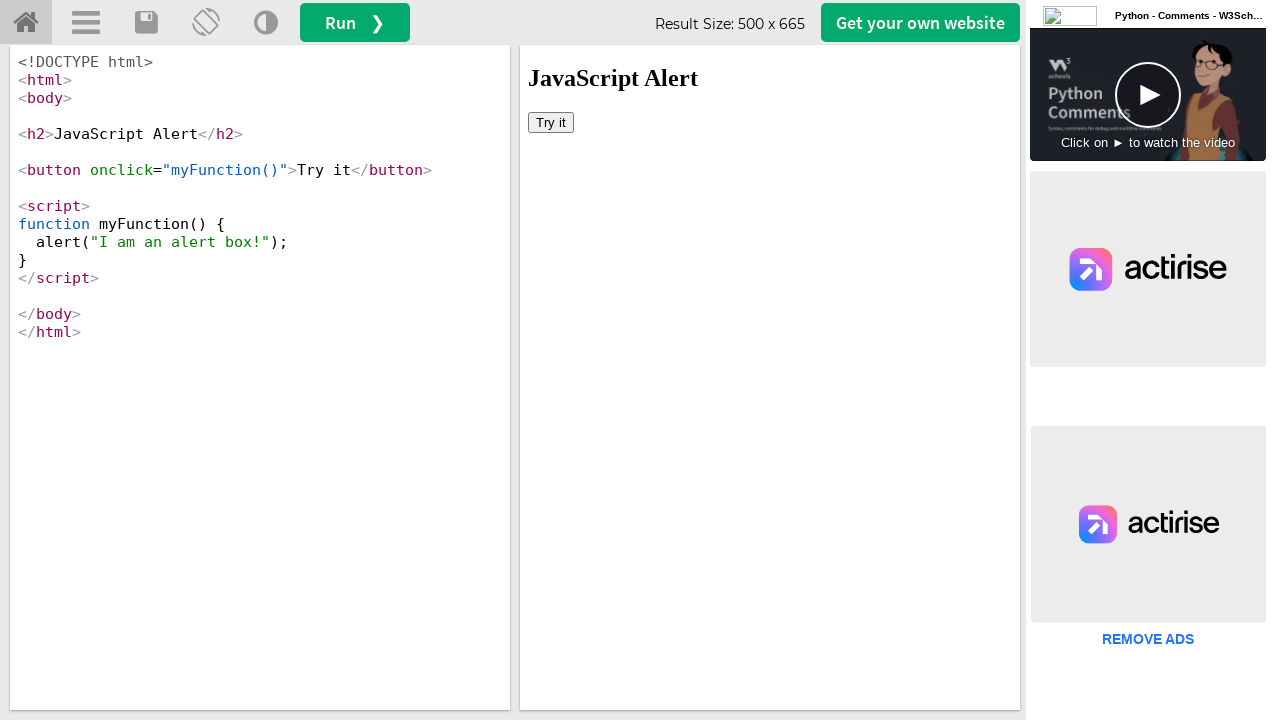

Clicked the 'Try it' button inside the iframe at (551, 122) on #iframeResult >> internal:control=enter-frame >> xpath=//button[text()='Try it']
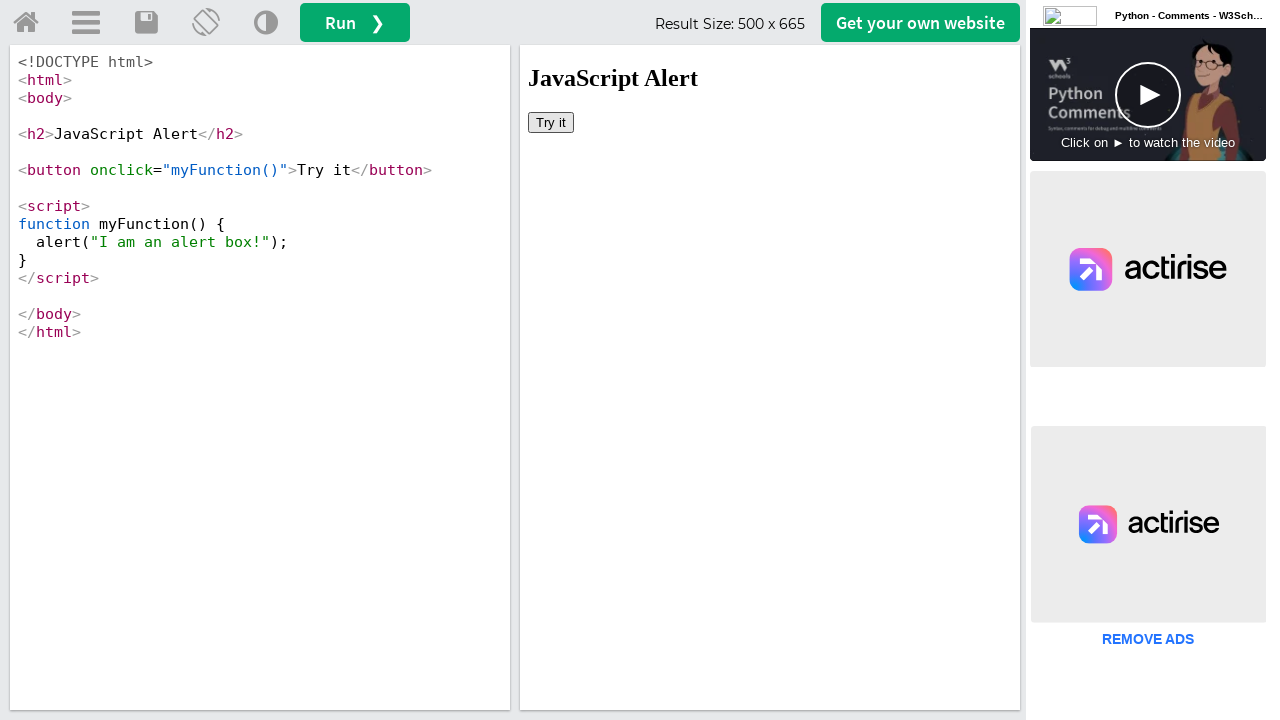

Set up dialog handler to accept alerts
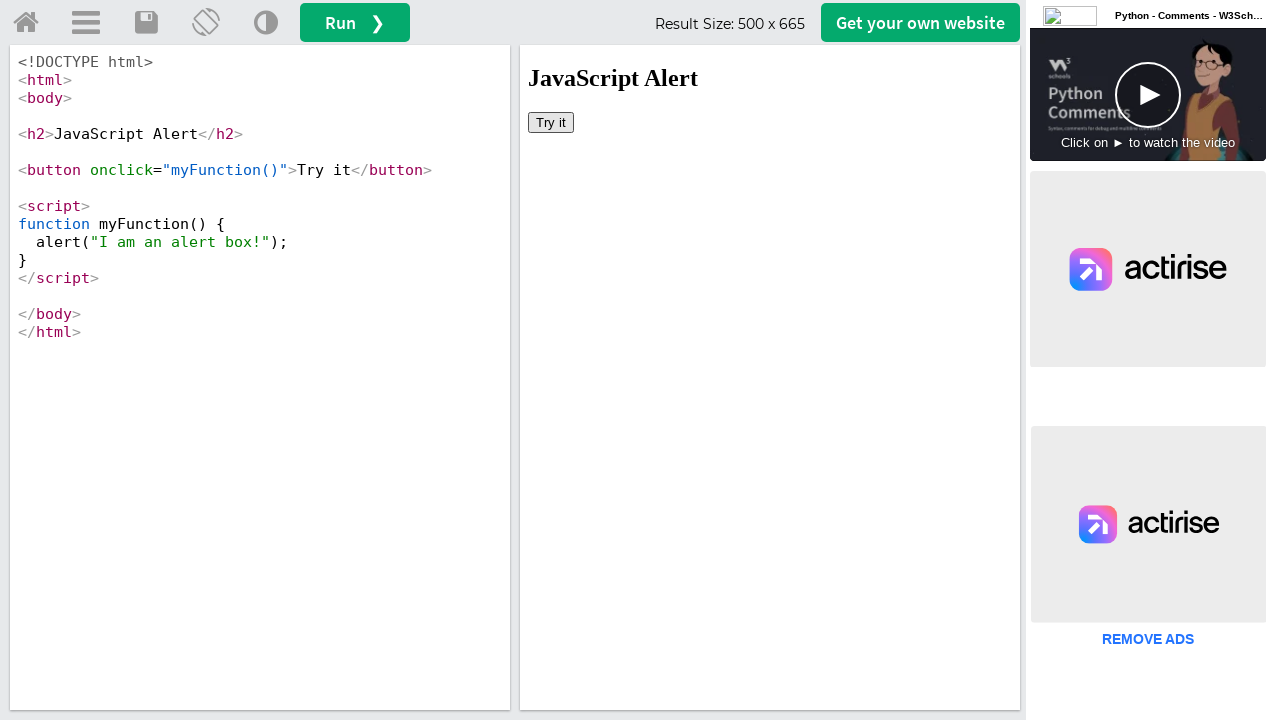

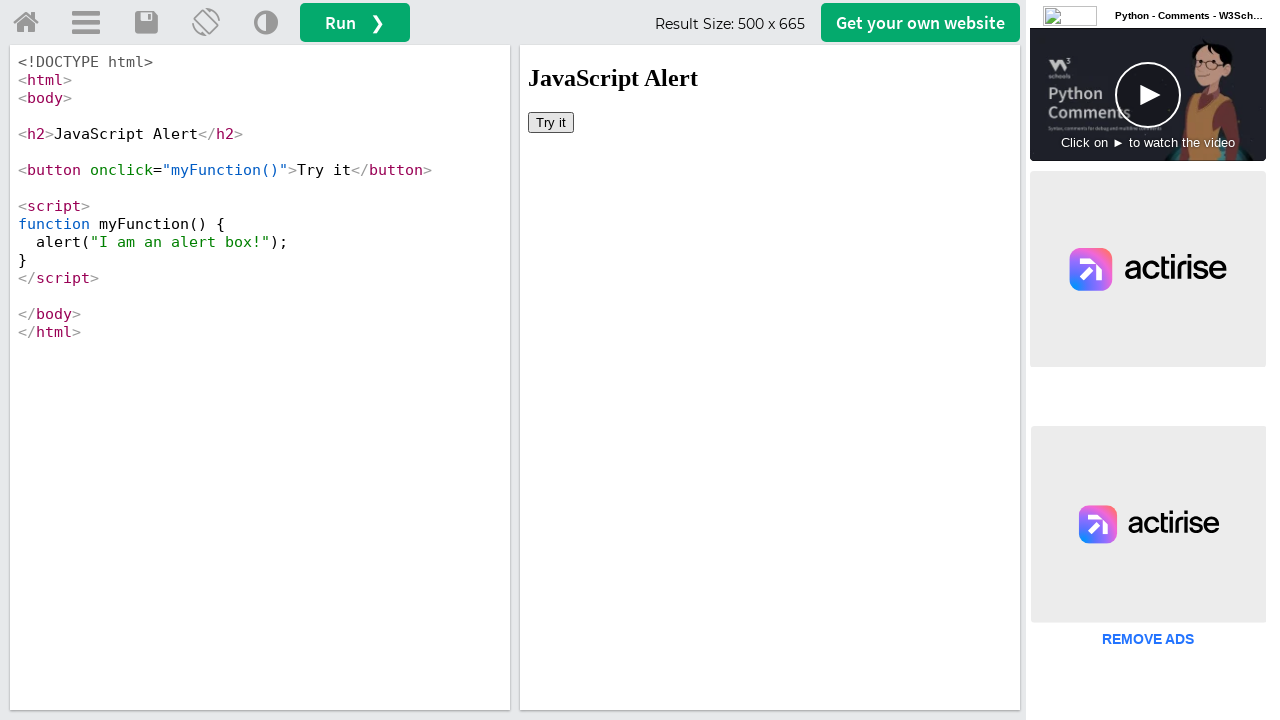